Tests attempting to send keys to a simple alert which should not accept text input

Starting URL: https://the-internet.herokuapp.com/javascript_alerts

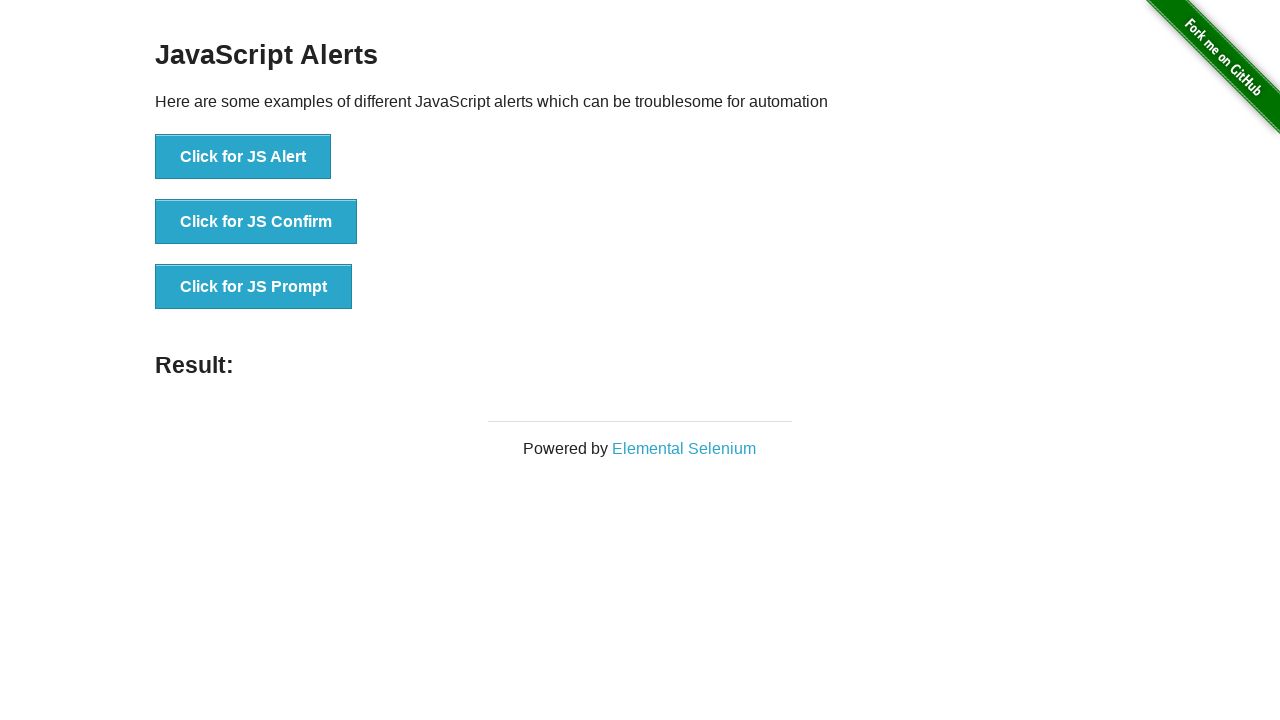

Set up dialog handler to accept the simple alert
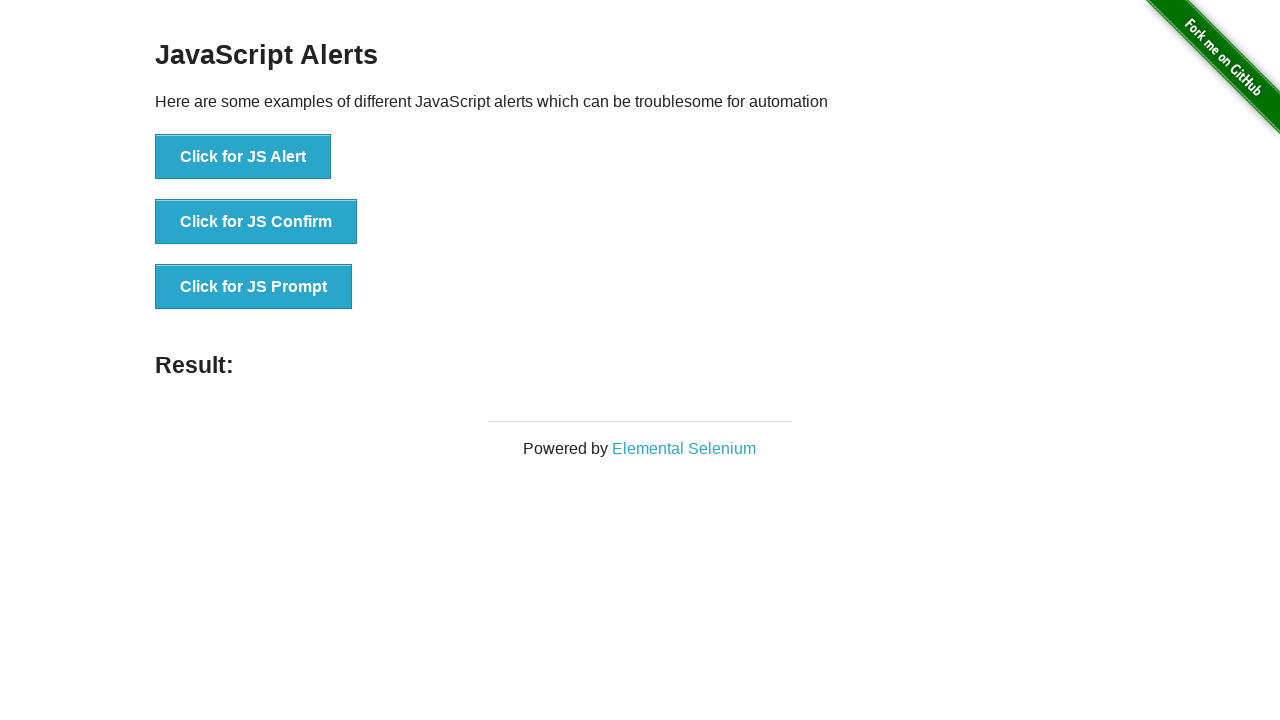

Clicked the first alert button to trigger JS Alert at (243, 157) on (//ul/li/button)[1]
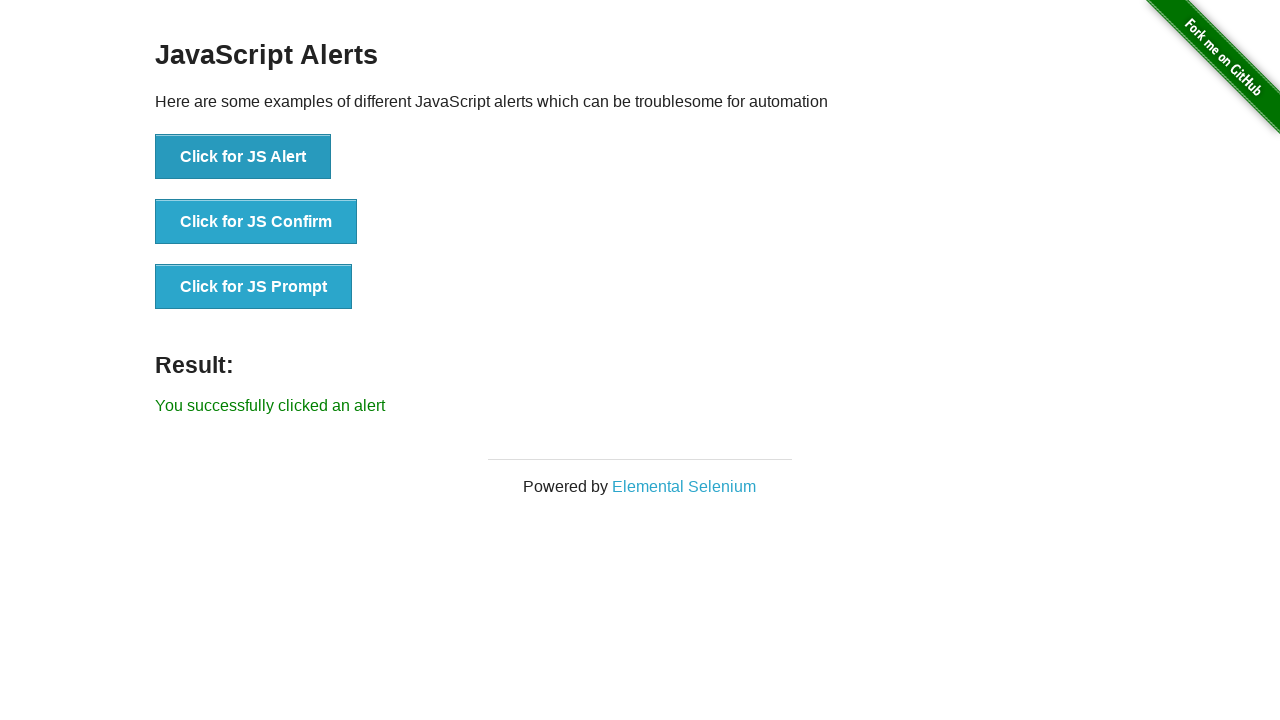

Alert result element appeared on page
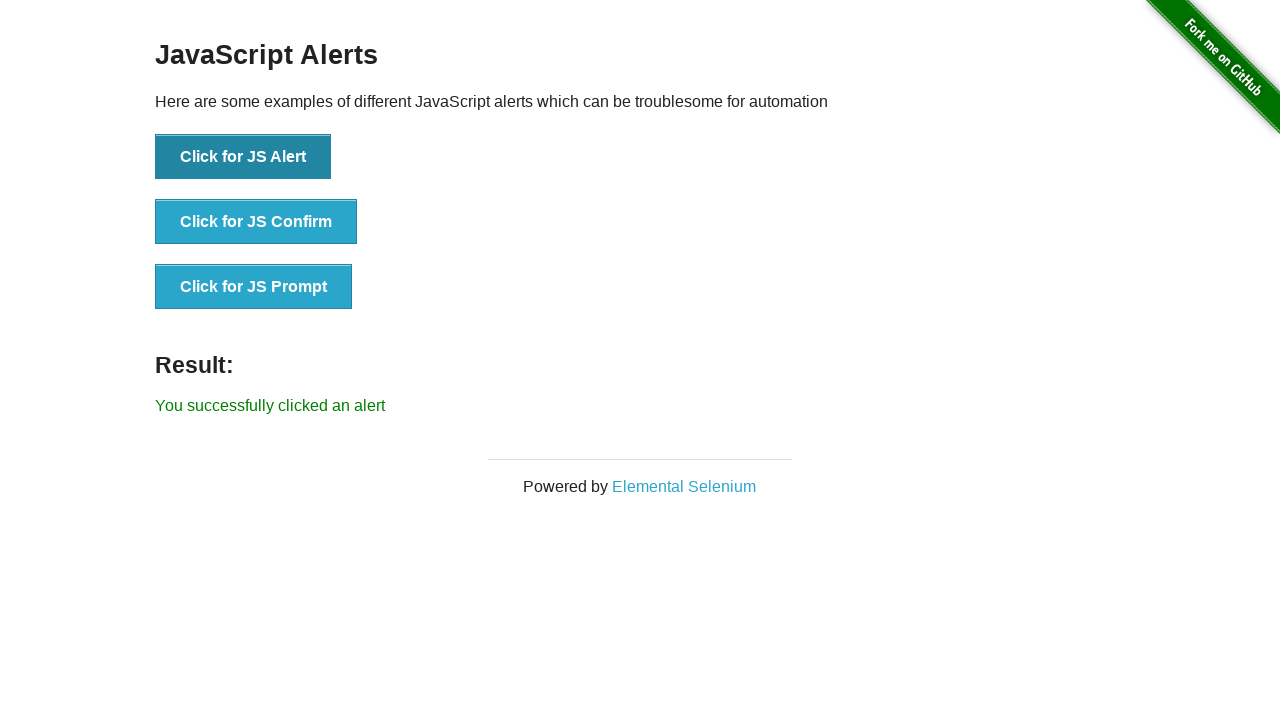

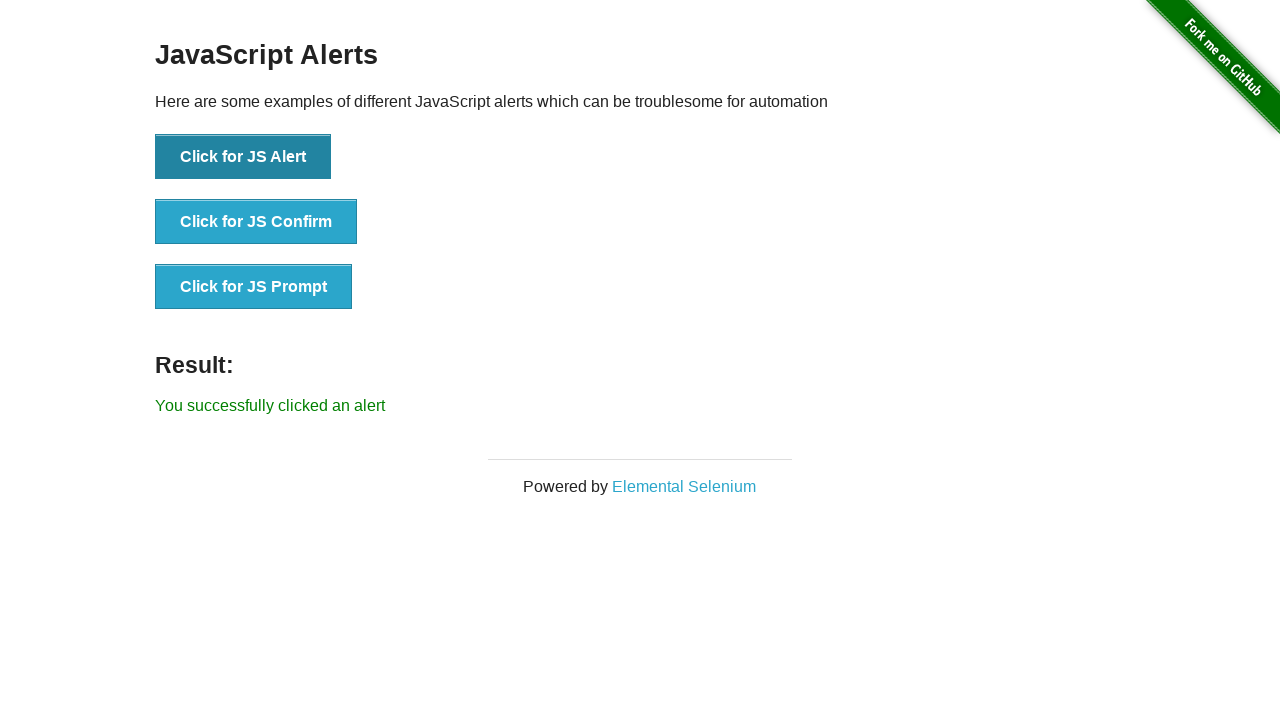